Tests JavaScript info alert by clicking the JS Alert button, verifying the alert text, and accepting it

Starting URL: http://the-internet.herokuapp.com/javascript_alerts

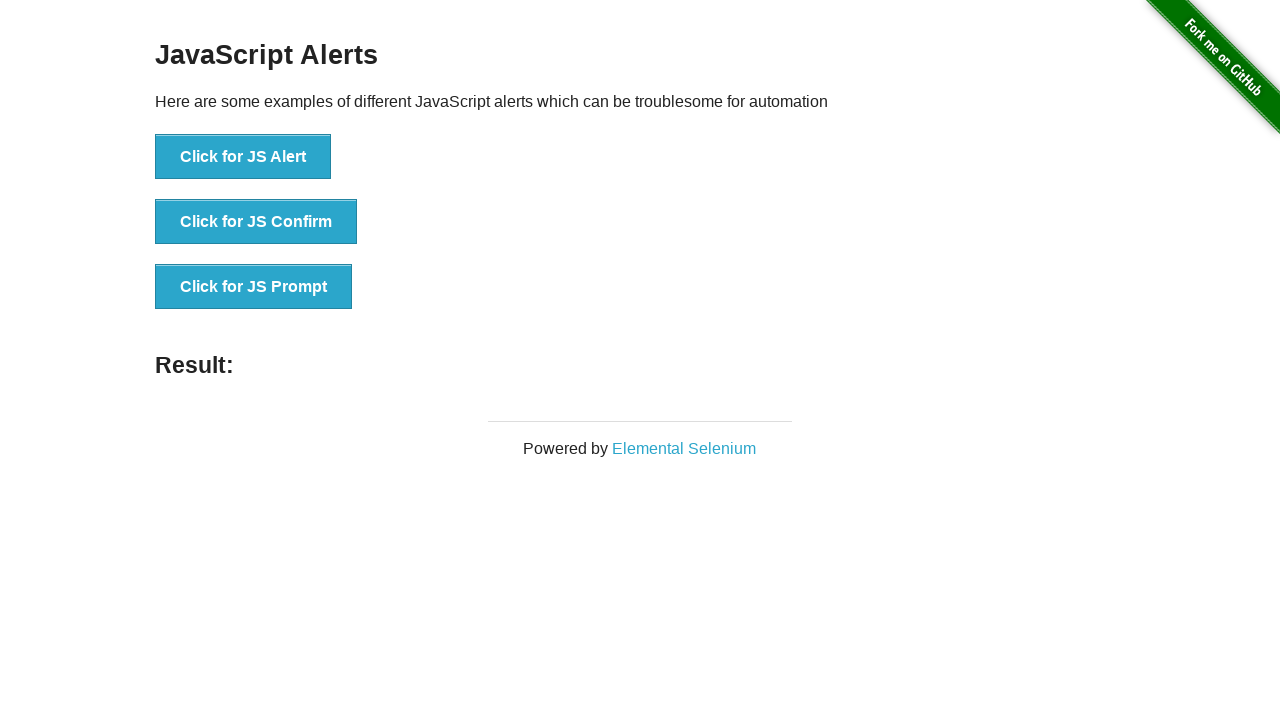

Clicked the JS Alert button at (243, 157) on xpath=//li/button[@onclick='jsAlert()']
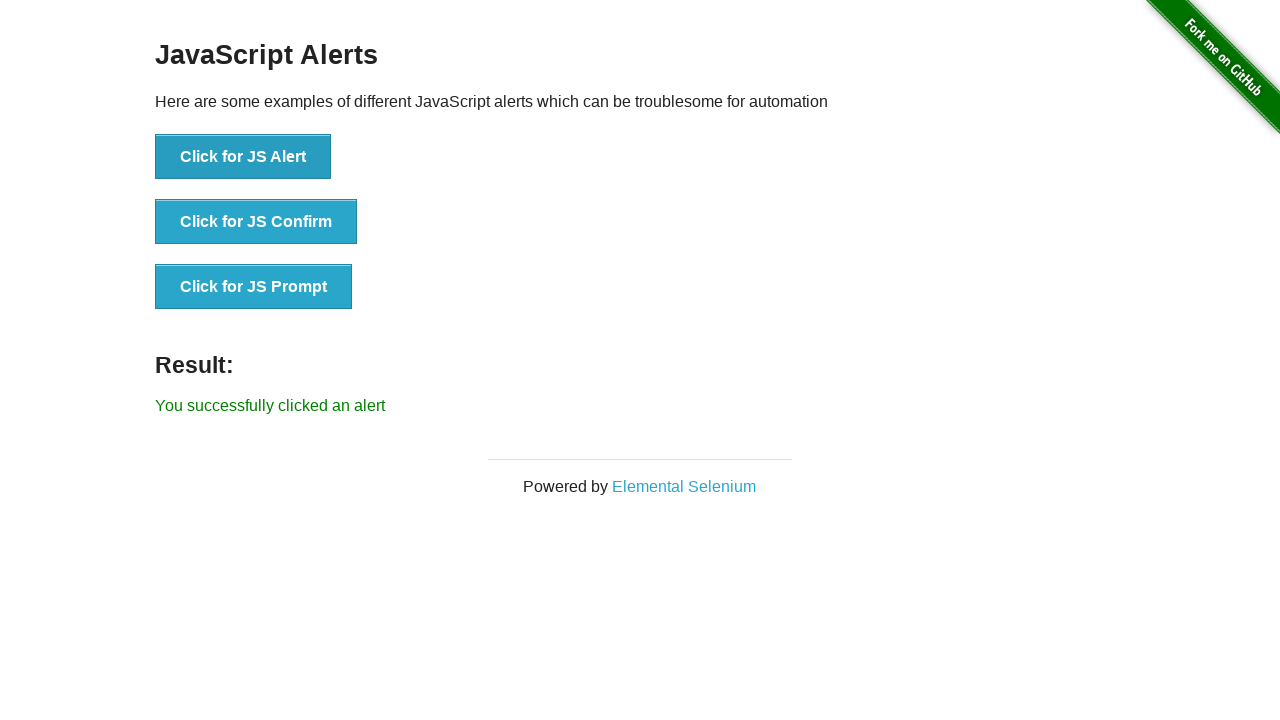

Set up dialog handler to accept alerts
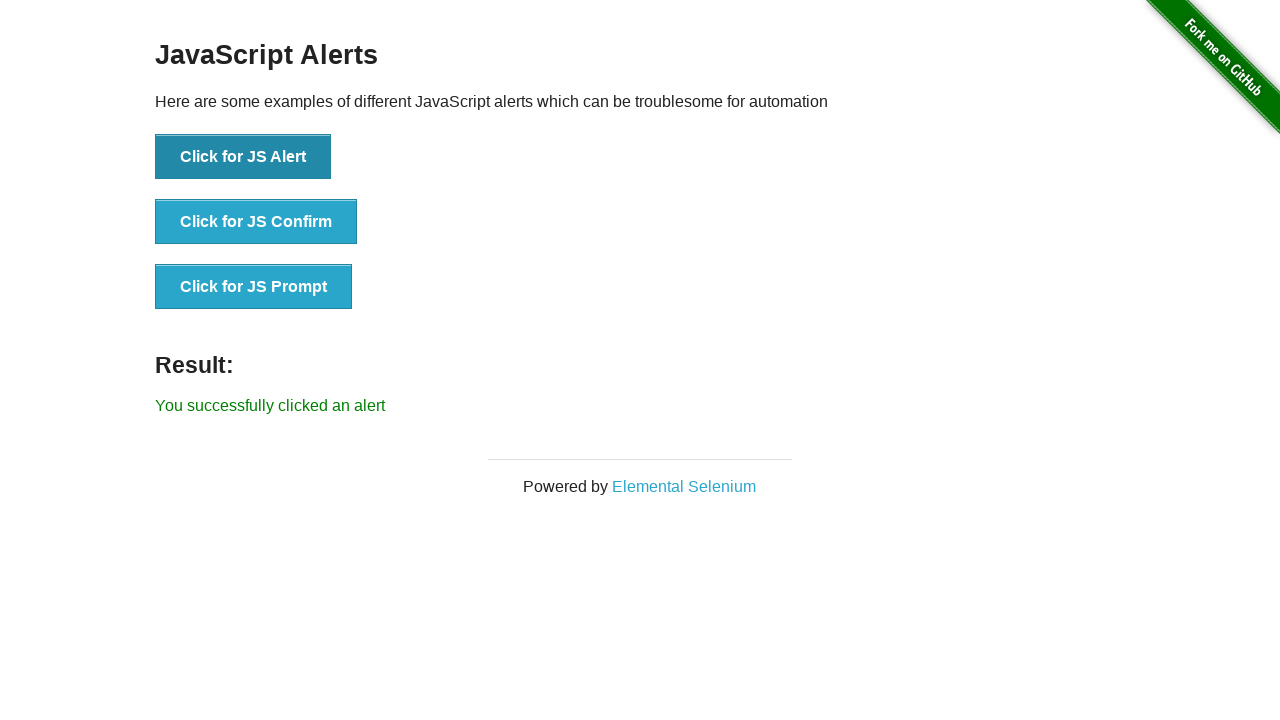

Clicked the JS Alert button again to trigger dialog with handler at (243, 157) on xpath=//li/button[@onclick='jsAlert()']
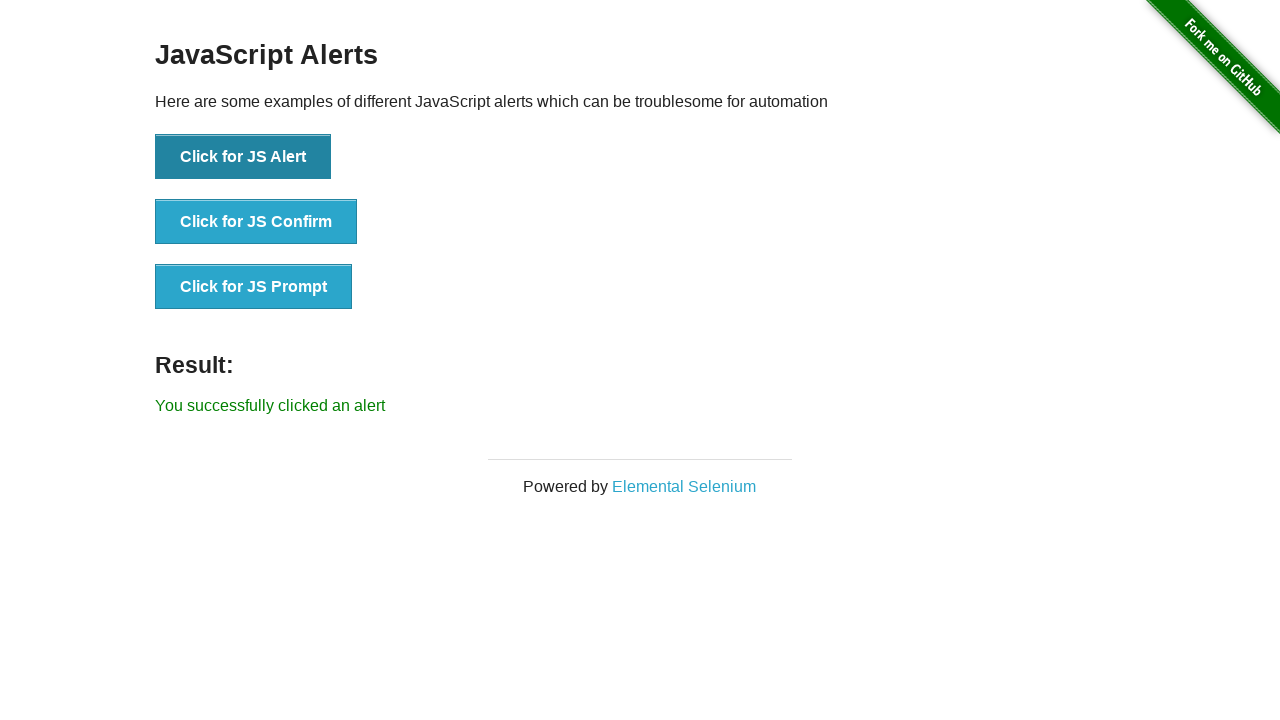

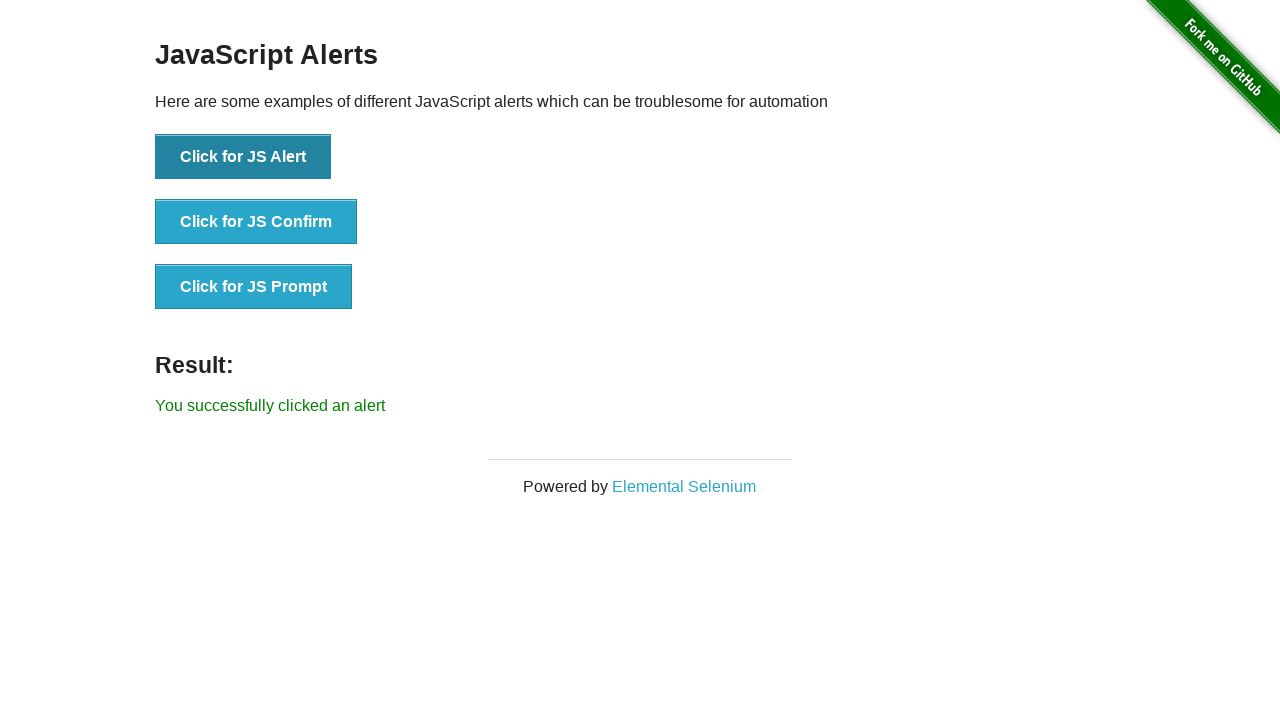